Tests typing text into an input field

Starting URL: http://guinea-pig.webdriver.io

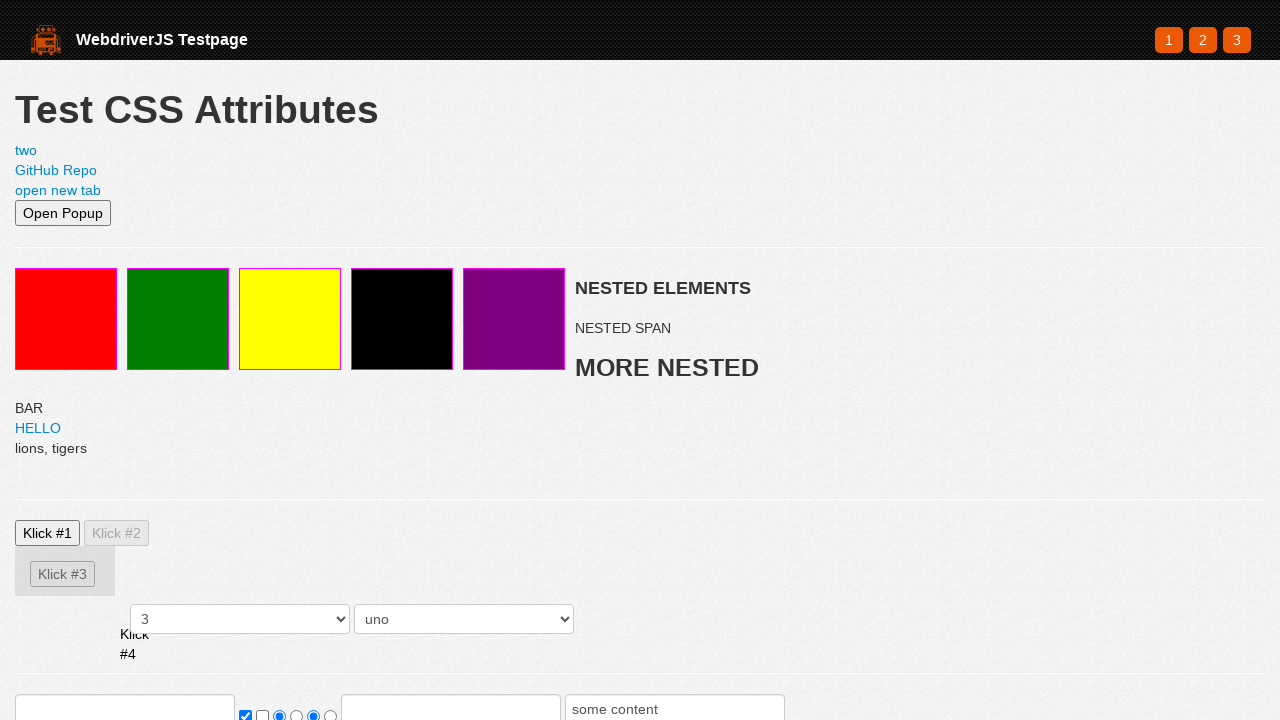

Typed 'foobar' into the first form input field on form input >> nth=0
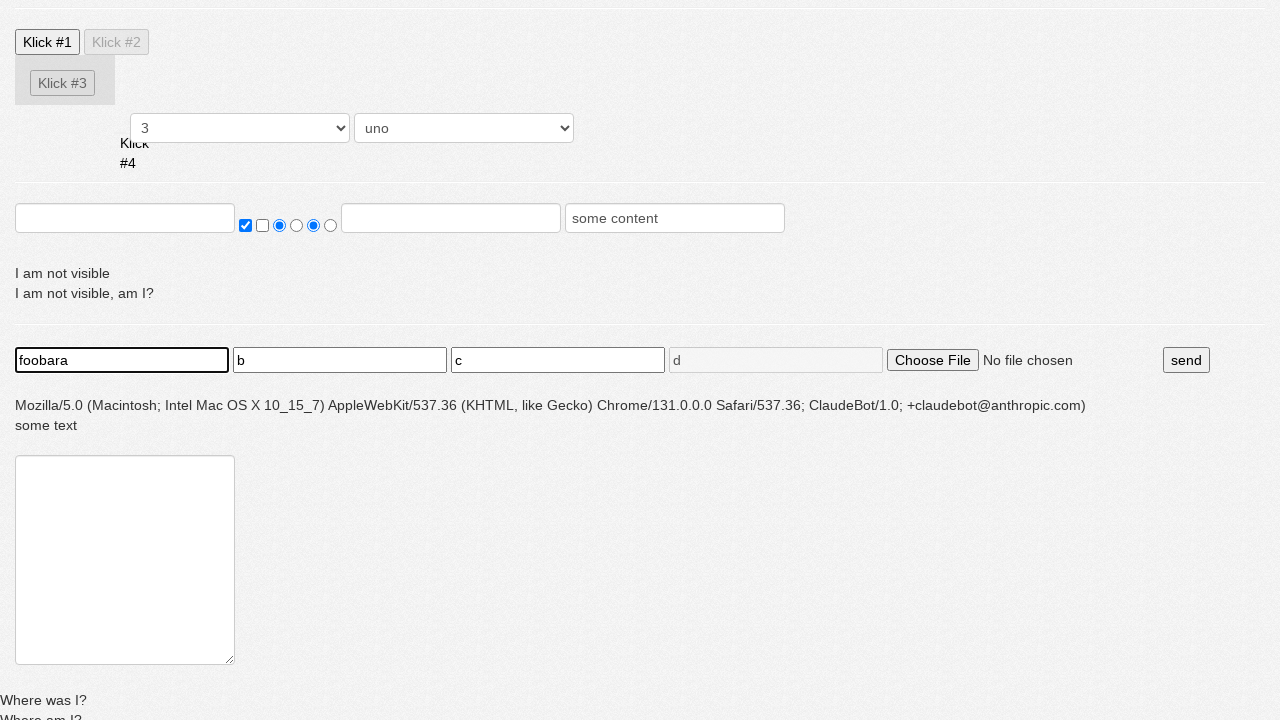

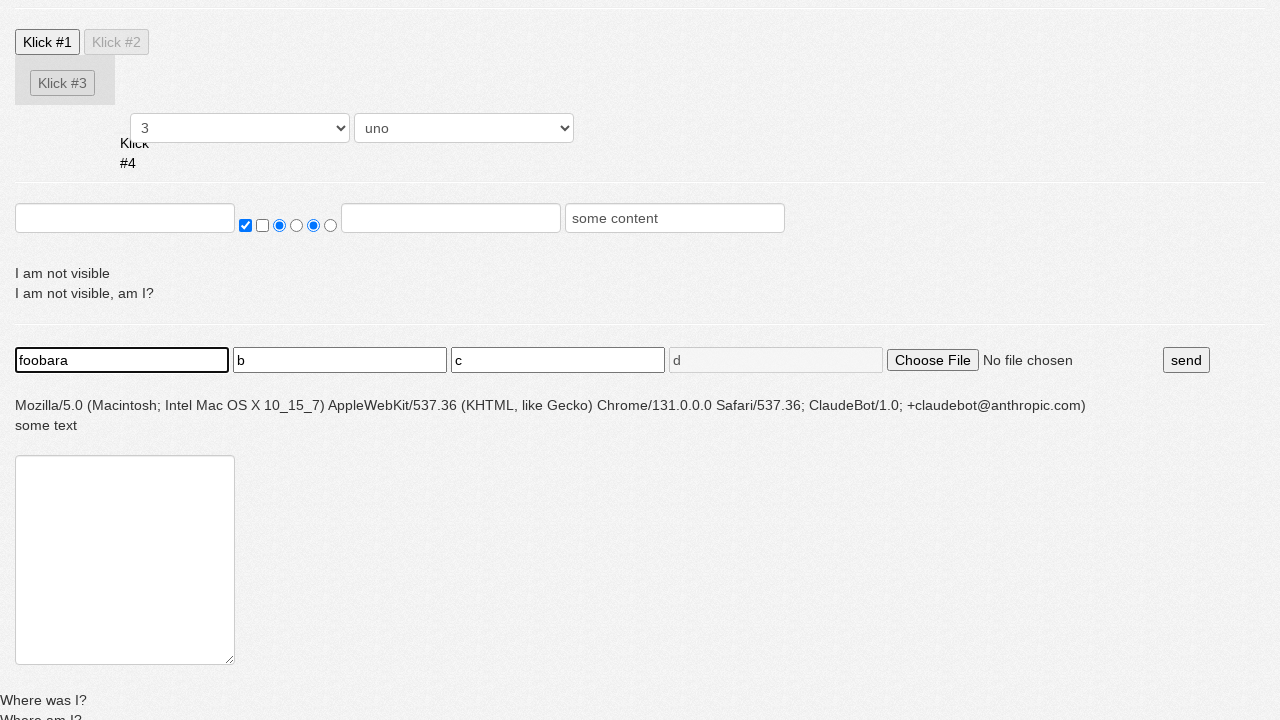